Tests marking all todo items as completed using the toggle all checkbox

Starting URL: https://demo.playwright.dev/todomvc

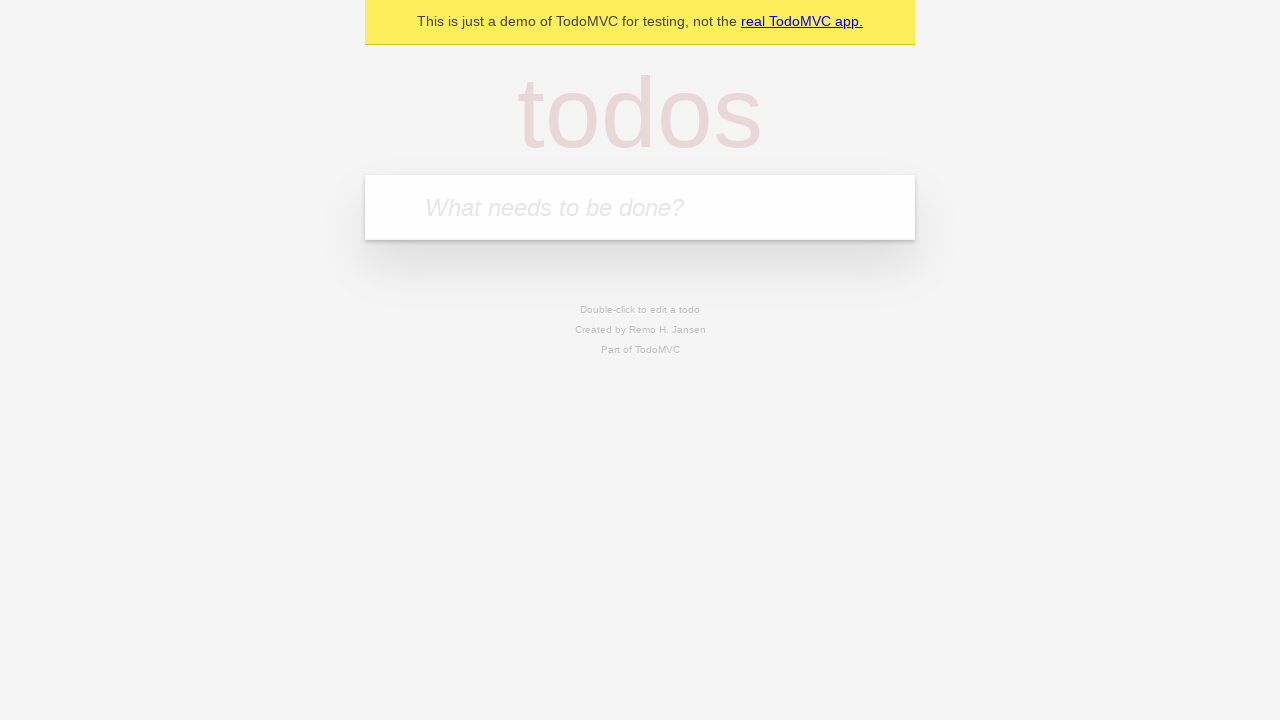

Filled todo input with 'buy some cheese' on internal:attr=[placeholder="What needs to be done?"i]
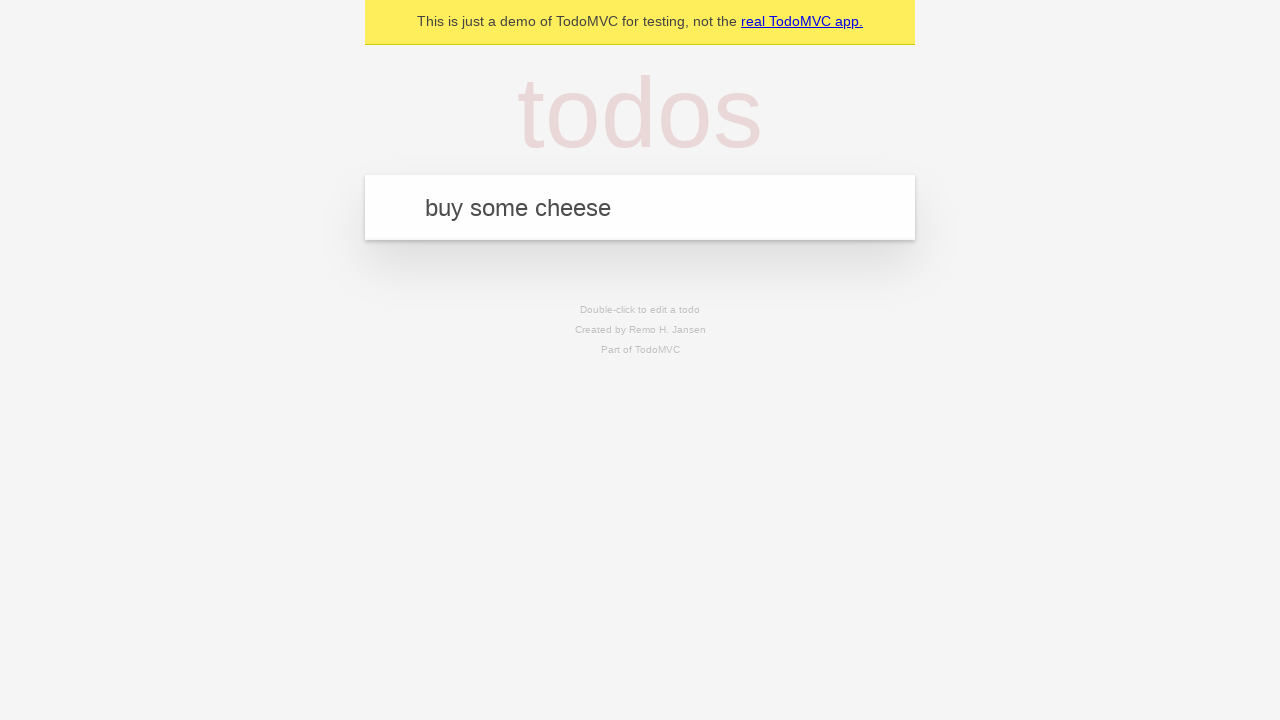

Pressed Enter to create first todo item on internal:attr=[placeholder="What needs to be done?"i]
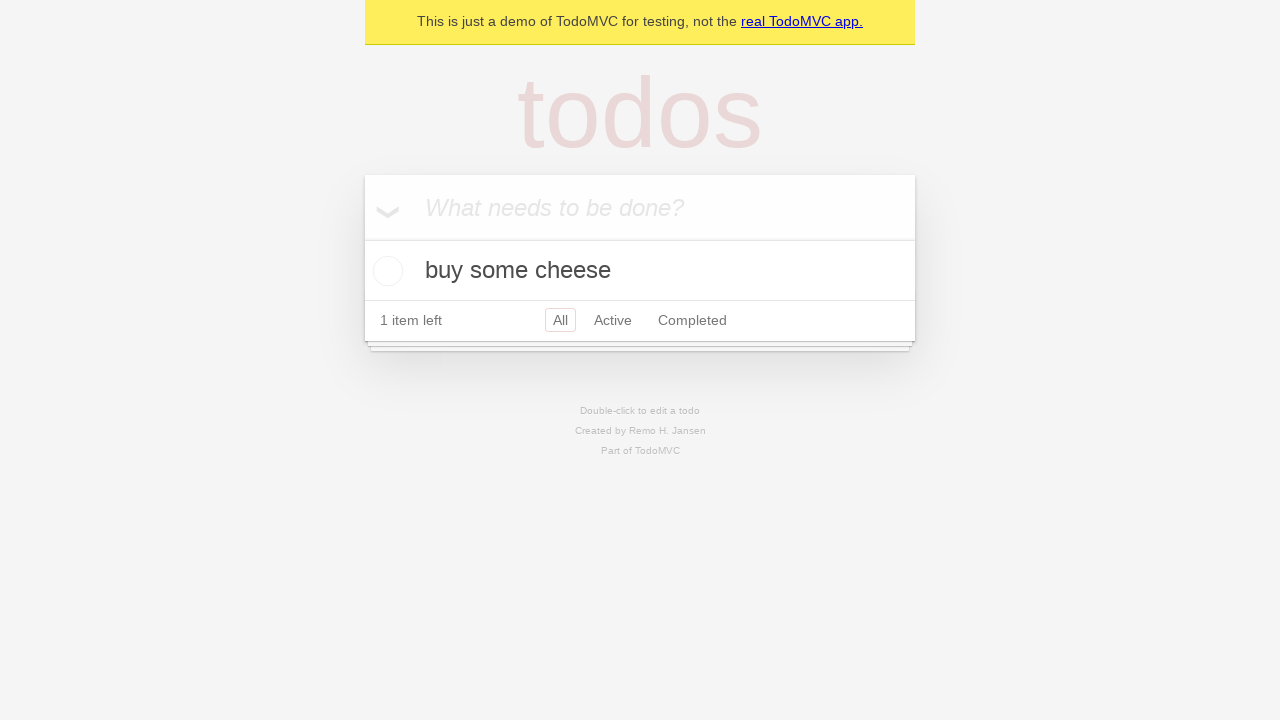

Filled todo input with 'feed the cat' on internal:attr=[placeholder="What needs to be done?"i]
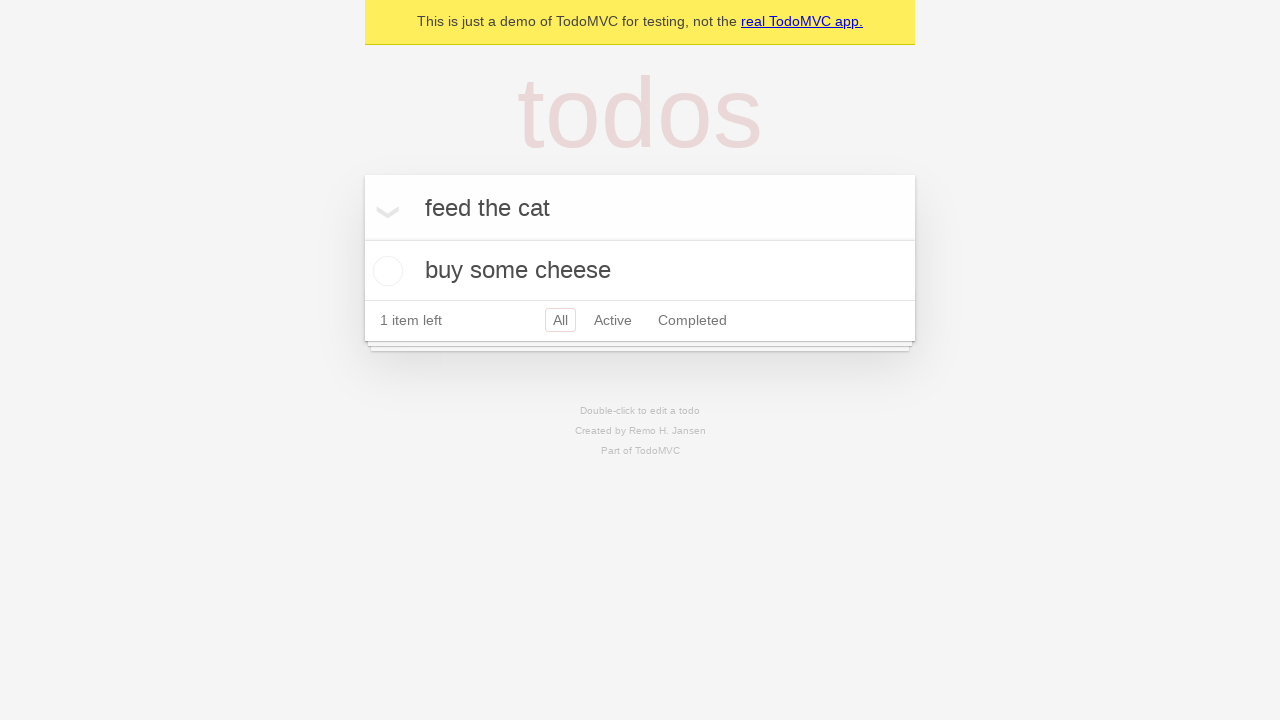

Pressed Enter to create second todo item on internal:attr=[placeholder="What needs to be done?"i]
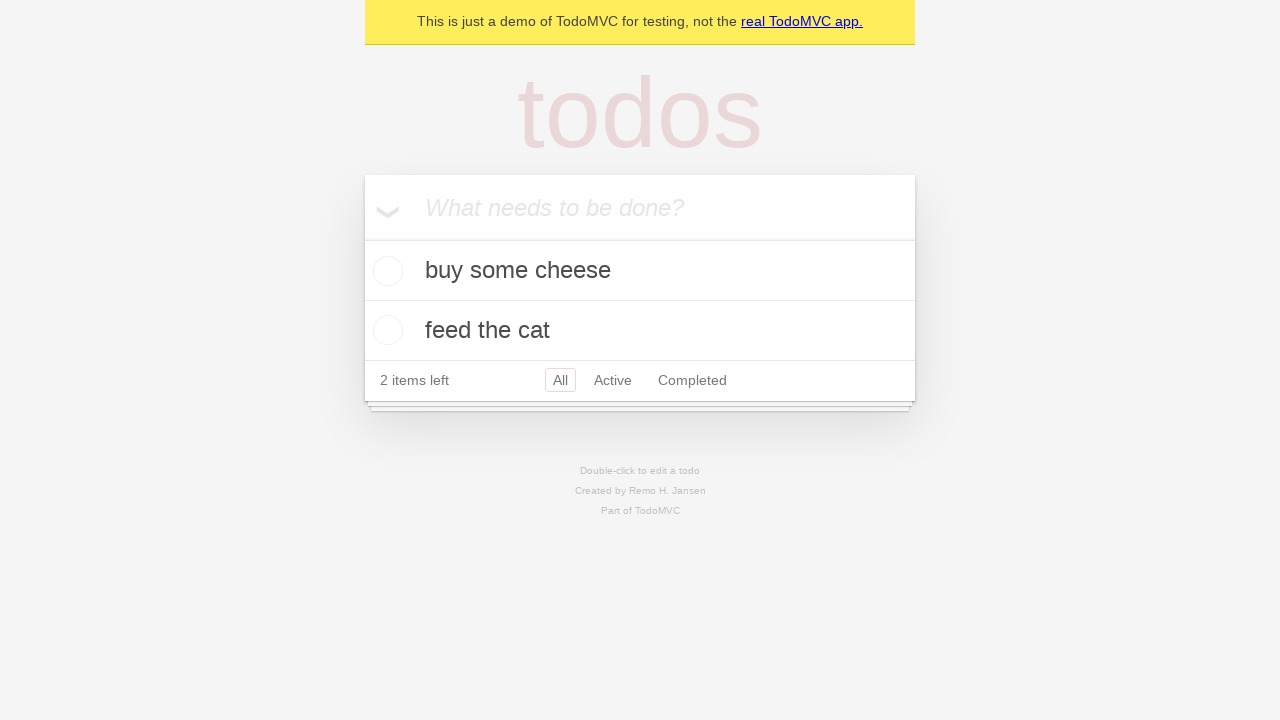

Filled todo input with 'book a doctors appointment' on internal:attr=[placeholder="What needs to be done?"i]
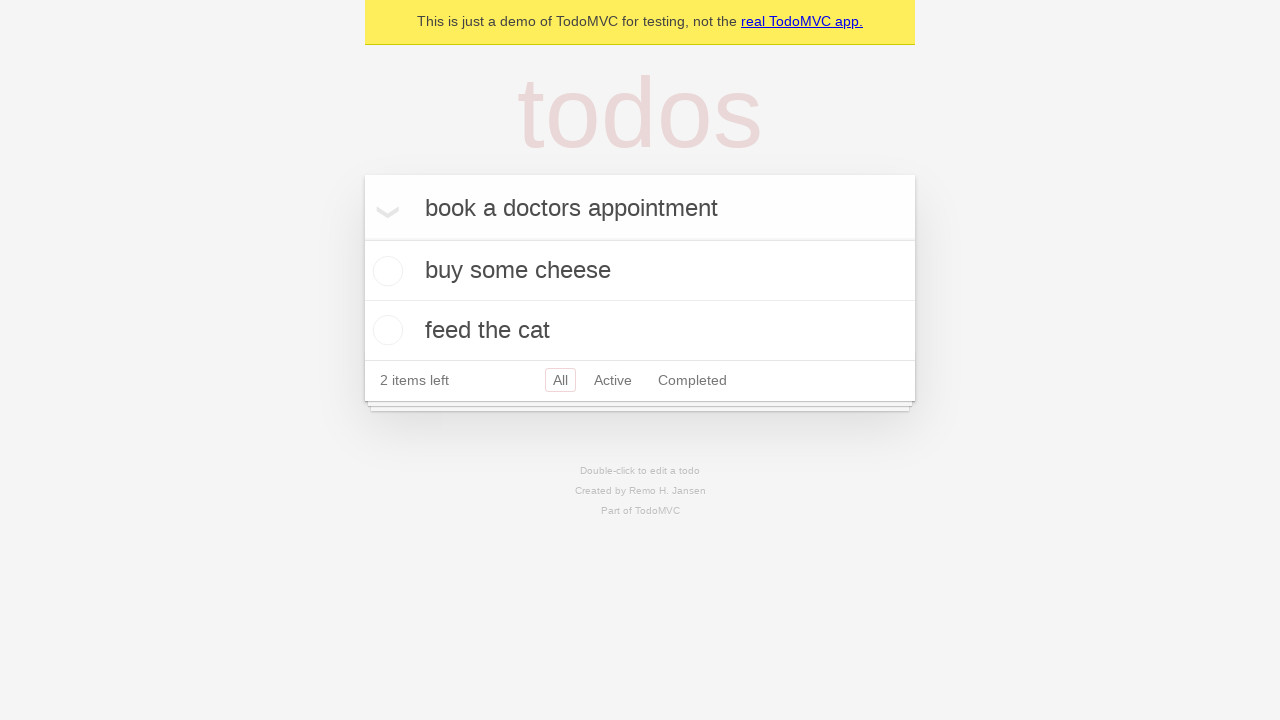

Pressed Enter to create third todo item on internal:attr=[placeholder="What needs to be done?"i]
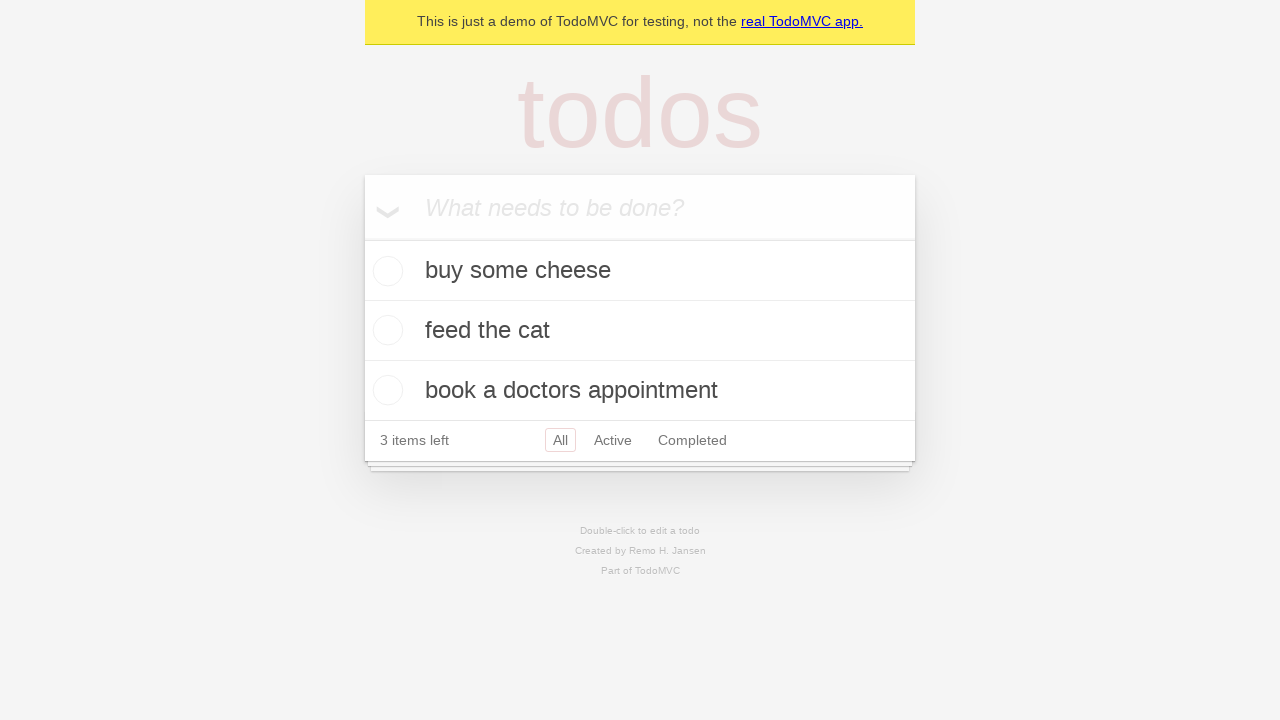

Waited for all 3 todo items to be created
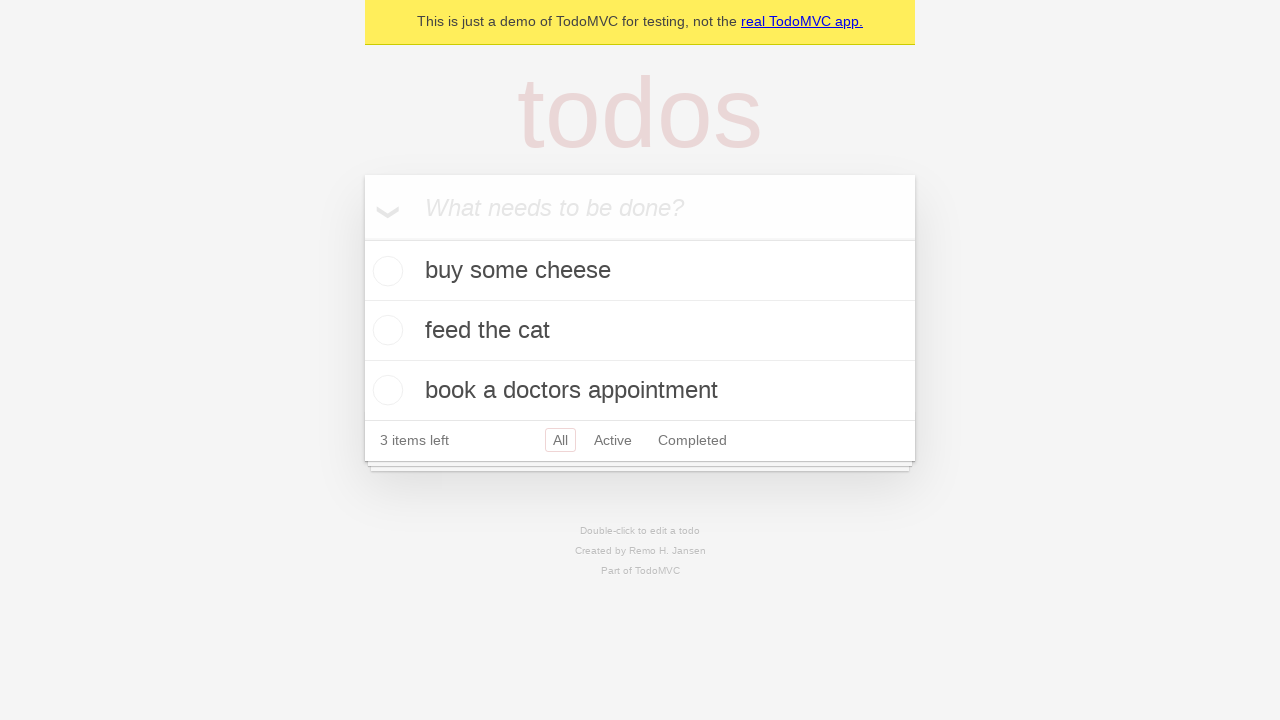

Clicked 'Mark all as complete' checkbox to toggle all todos as completed at (362, 238) on internal:label="Mark all as complete"i
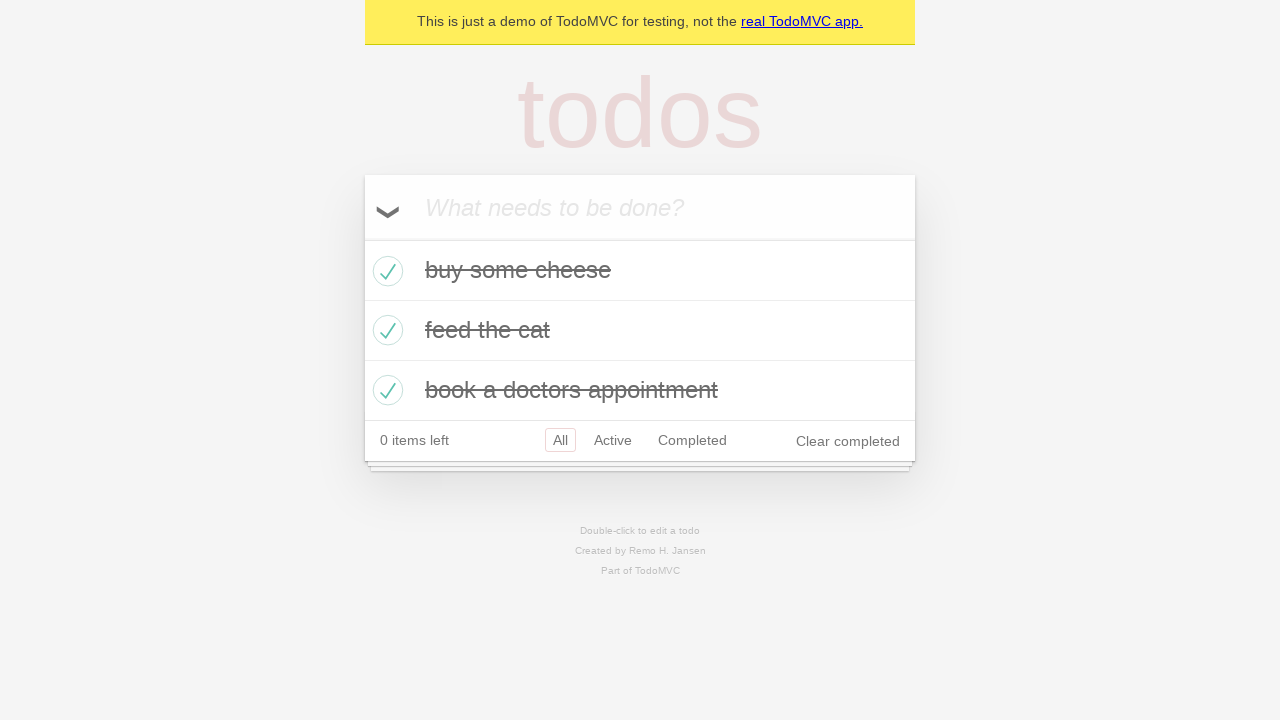

Waited for todo items to be marked as completed
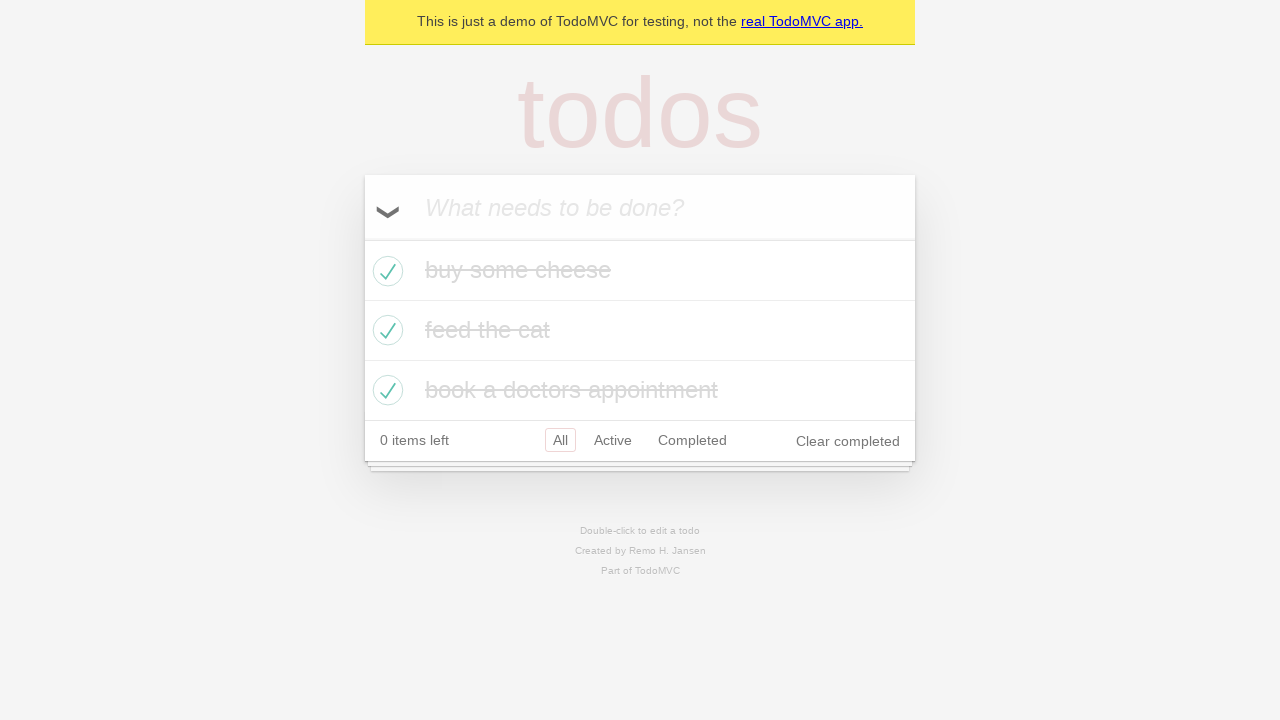

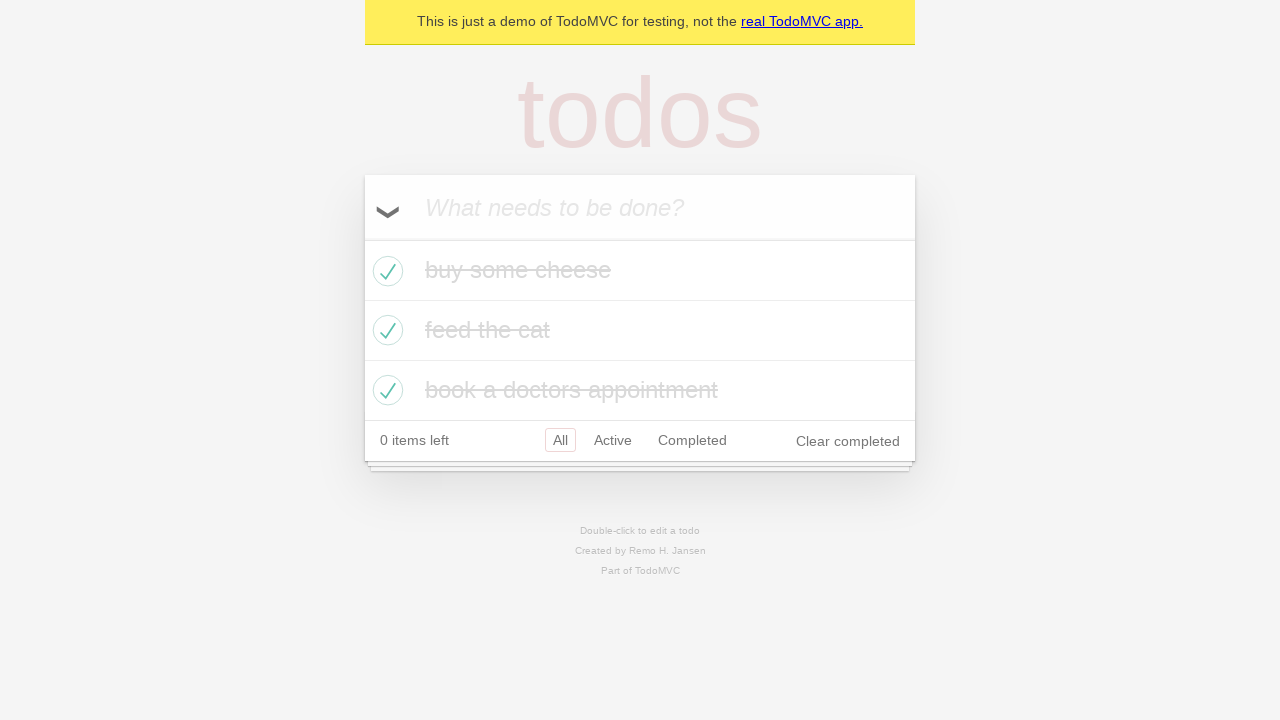